Navigates to a blog page and clicks an alert button using JavaScript executor to trigger an alert dialog

Starting URL: http://omayo.blogspot.com/

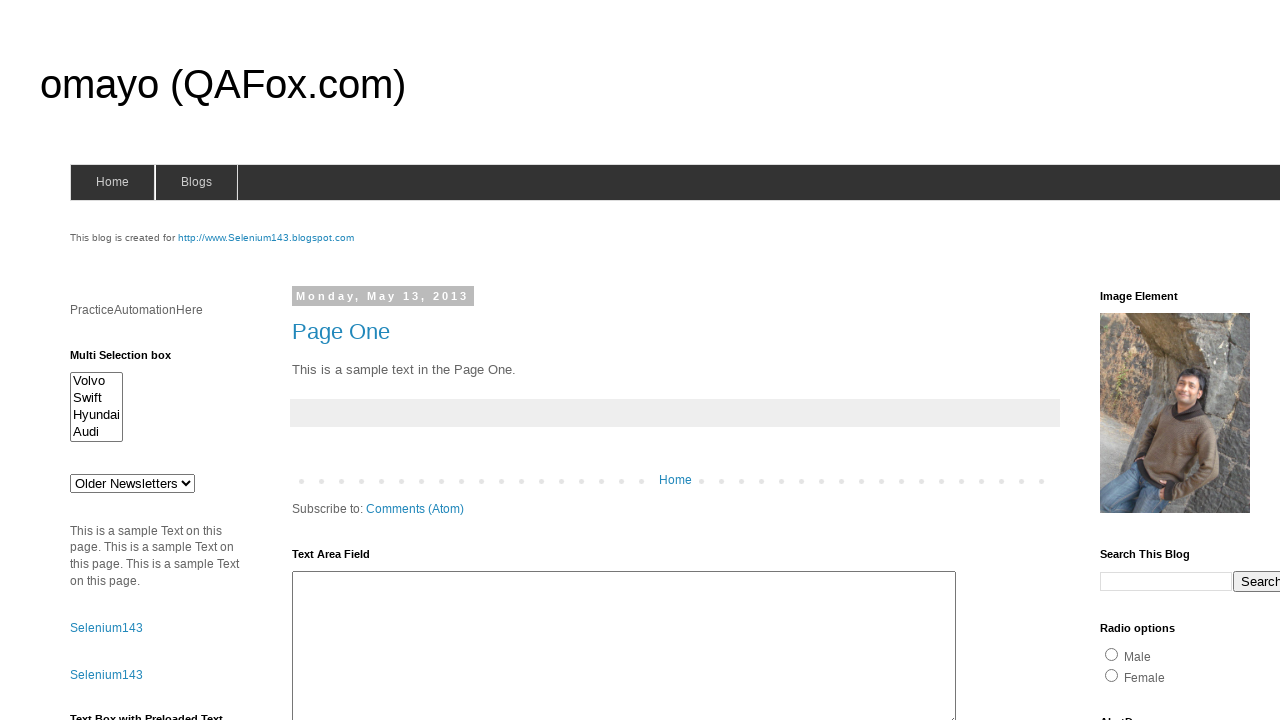

Navigated to http://omayo.blogspot.com/
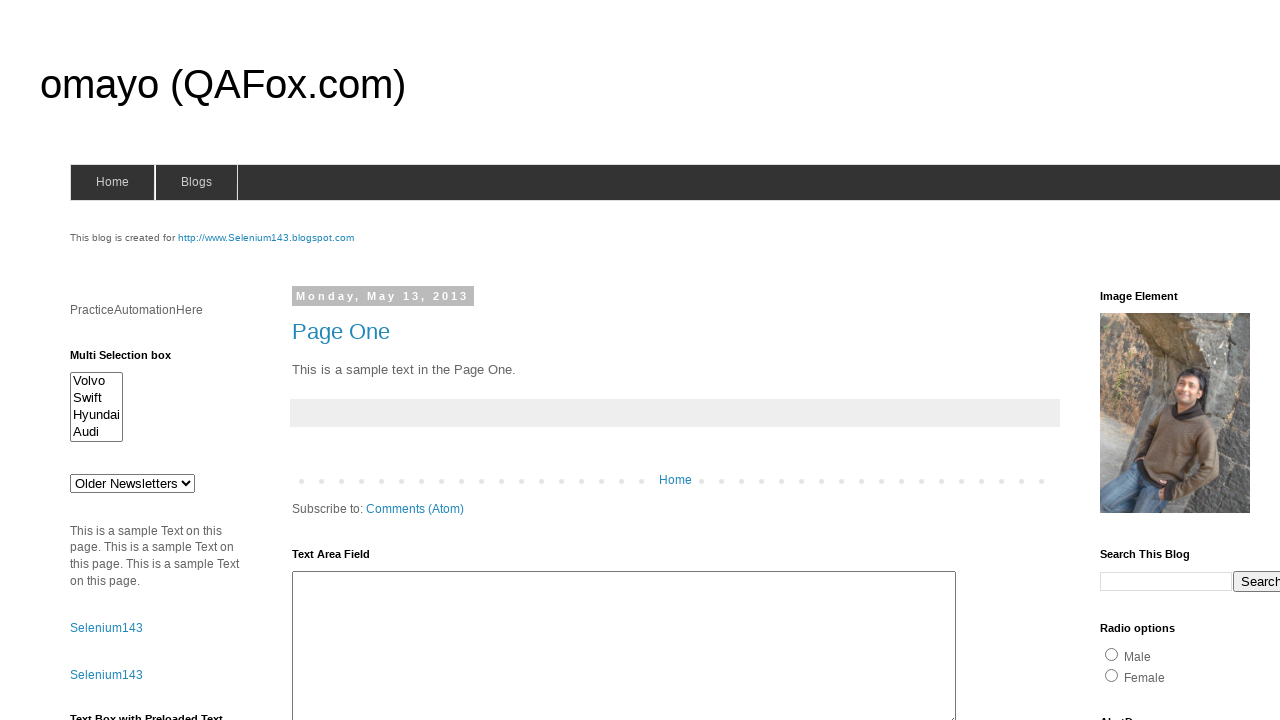

Clicked alert button using JavaScript executor
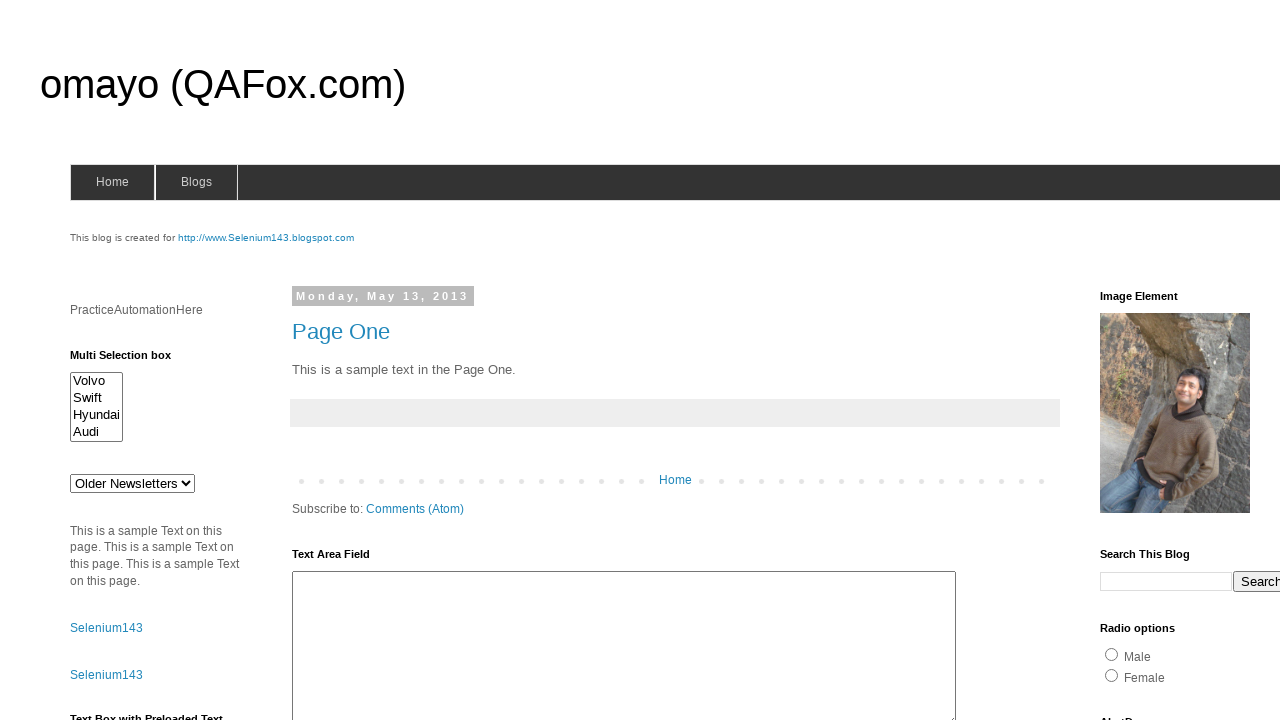

Alert dialog accepted
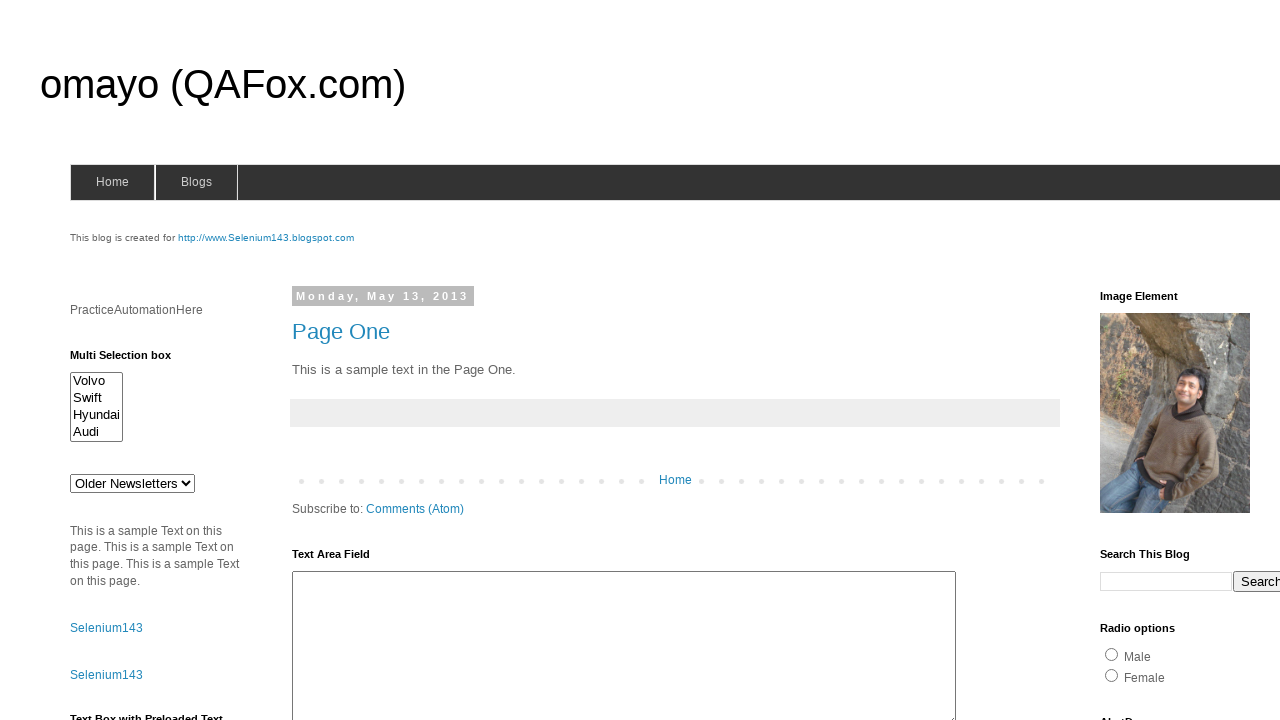

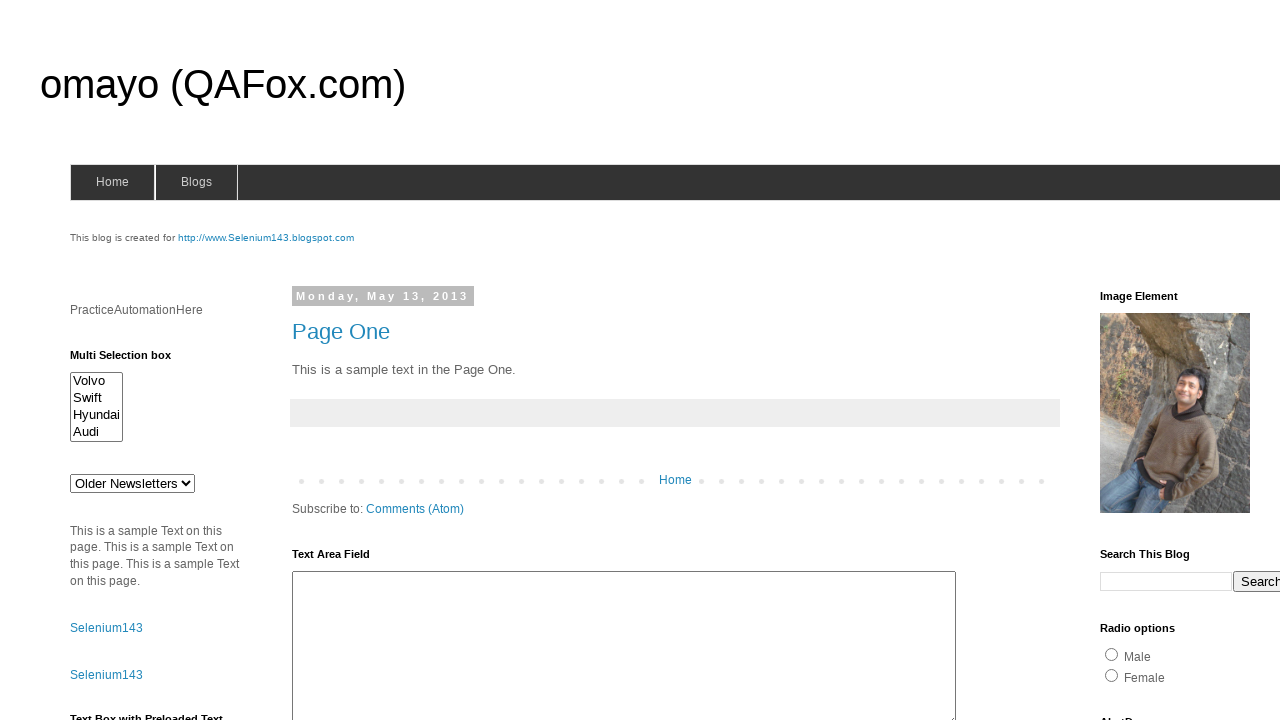